Tests alert handling functionality by clicking a button to trigger an alert and then accepting it

Starting URL: http://demo.automationtesting.in/Alerts.html

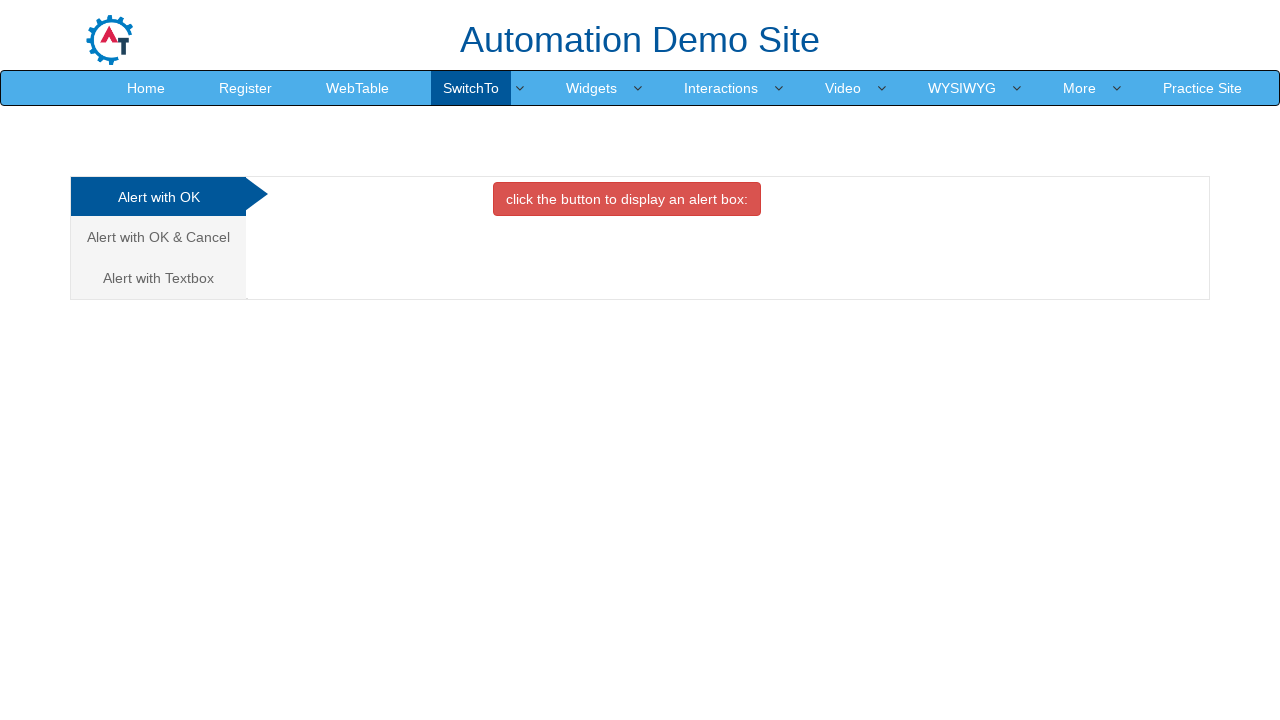

Clicked the alert trigger button at (627, 199) on xpath=//button[@class='btn btn-danger']
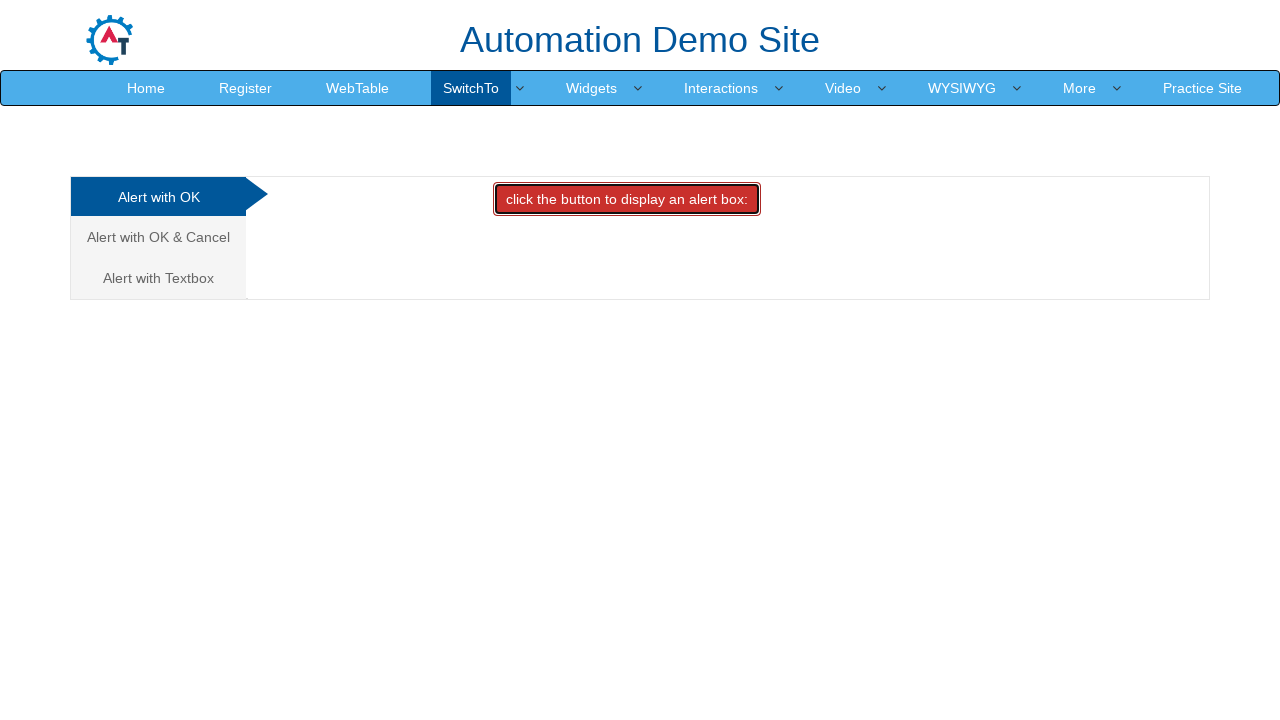

Set up dialog handler to accept alerts
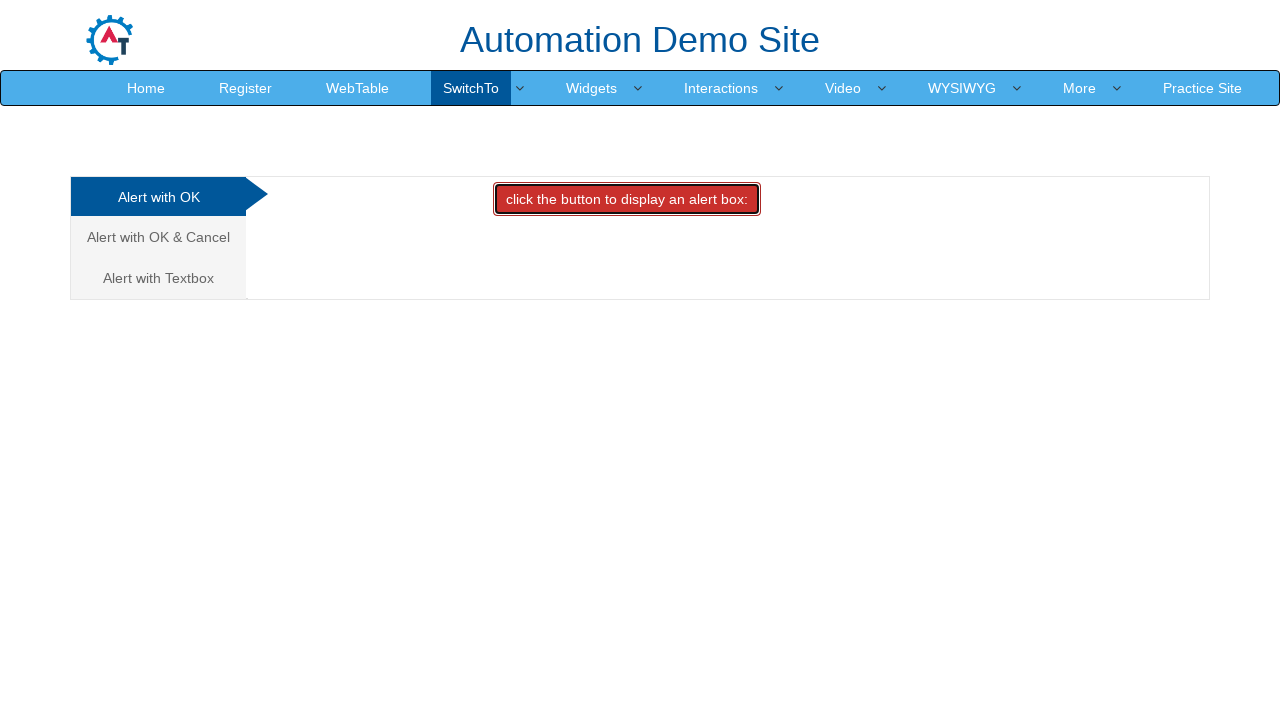

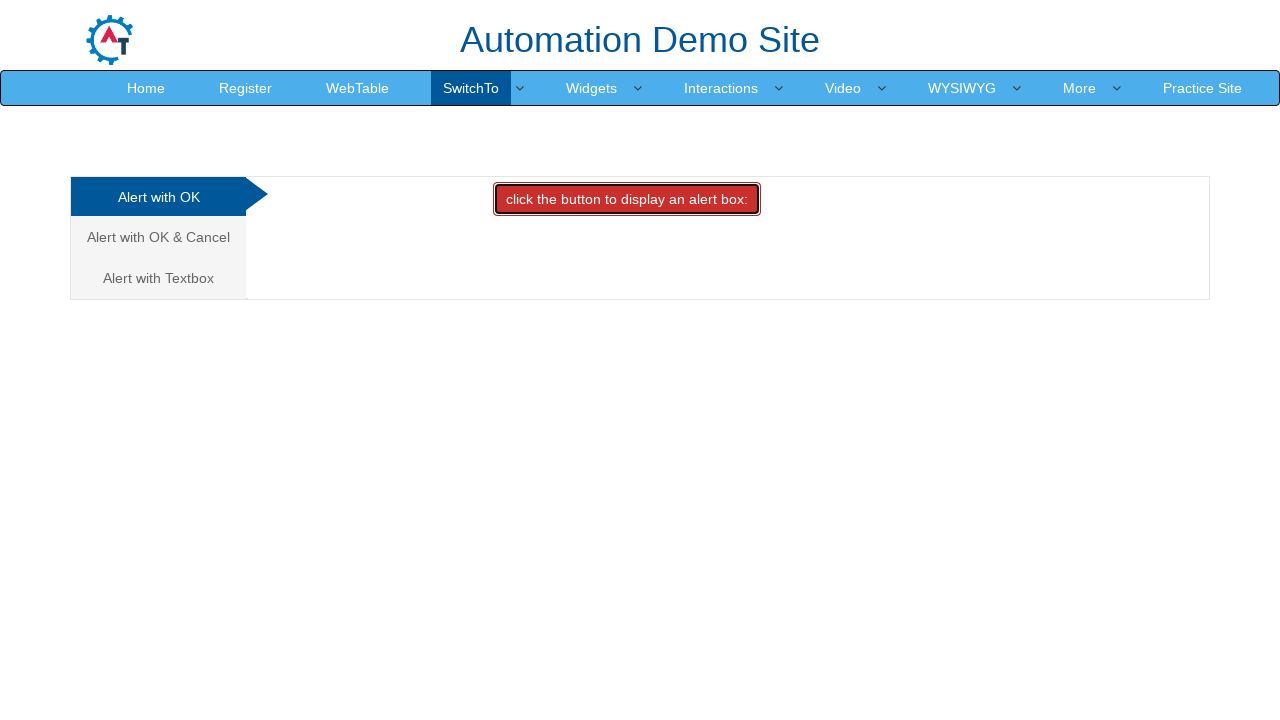